Tests that todo data persists after page reload

Starting URL: https://demo.playwright.dev/todomvc

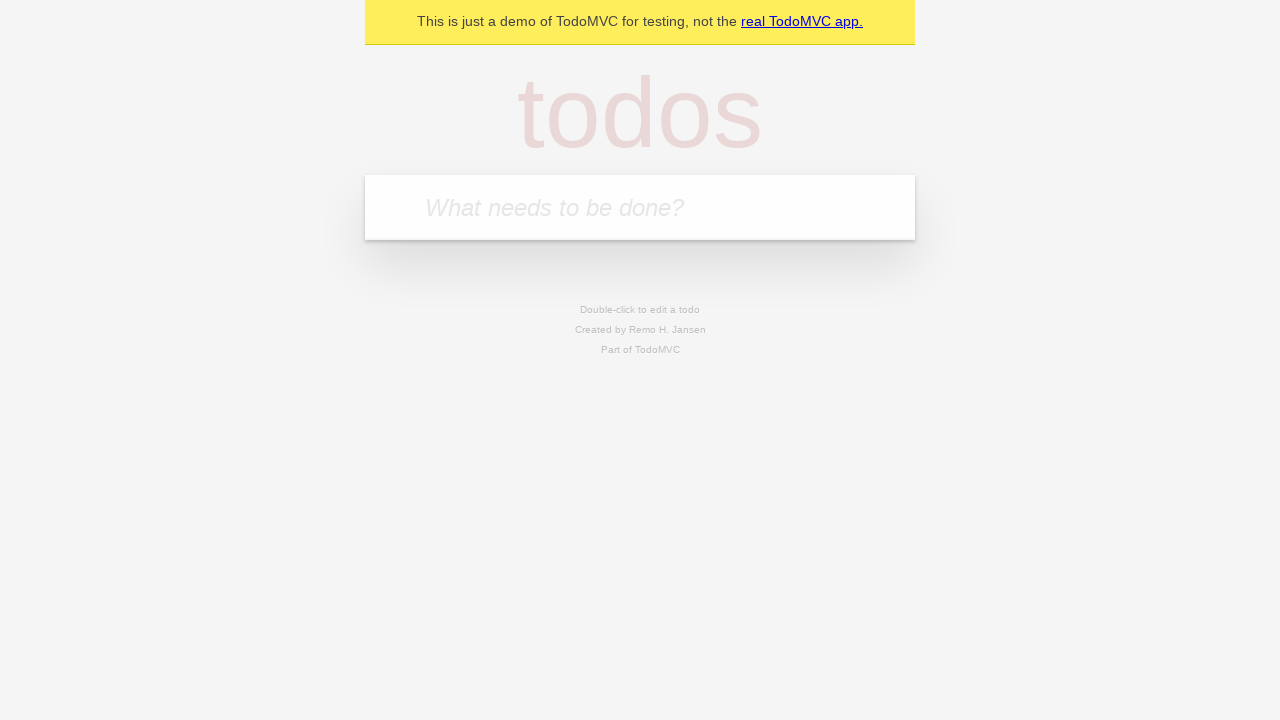

Filled todo input with 'buy some cheese' on internal:attr=[placeholder="What needs to be done?"i]
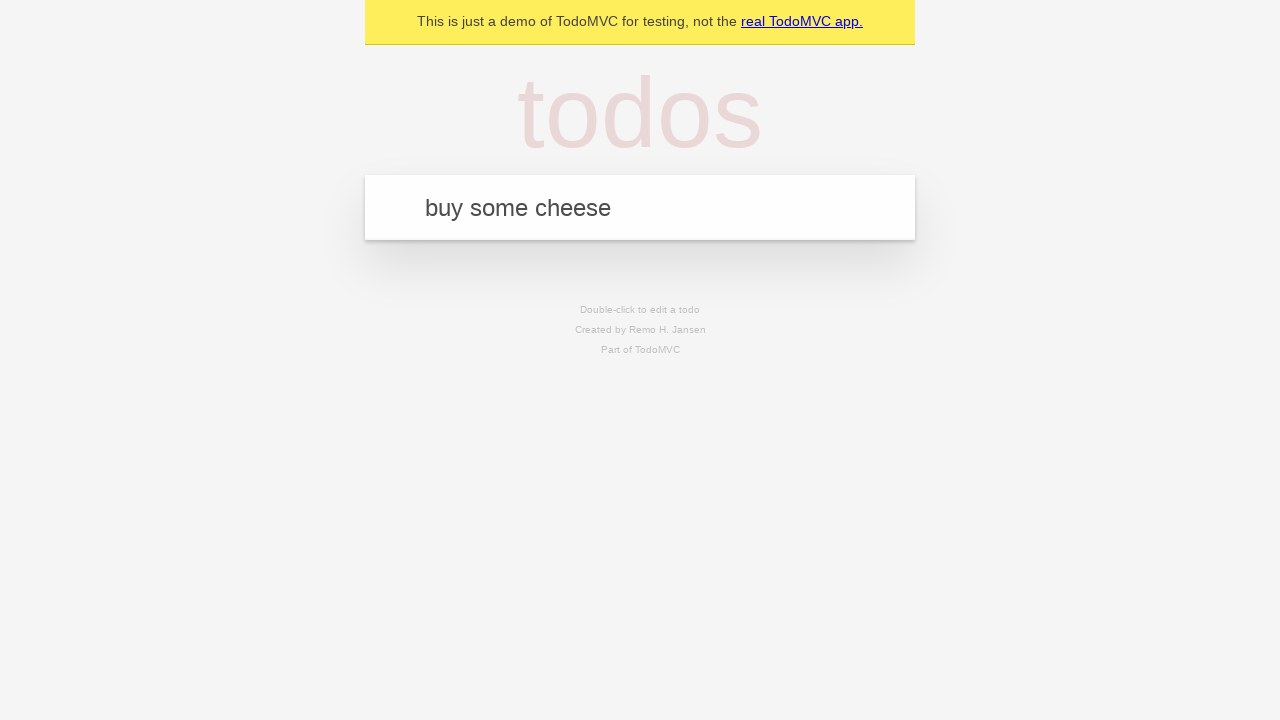

Pressed Enter to create first todo on internal:attr=[placeholder="What needs to be done?"i]
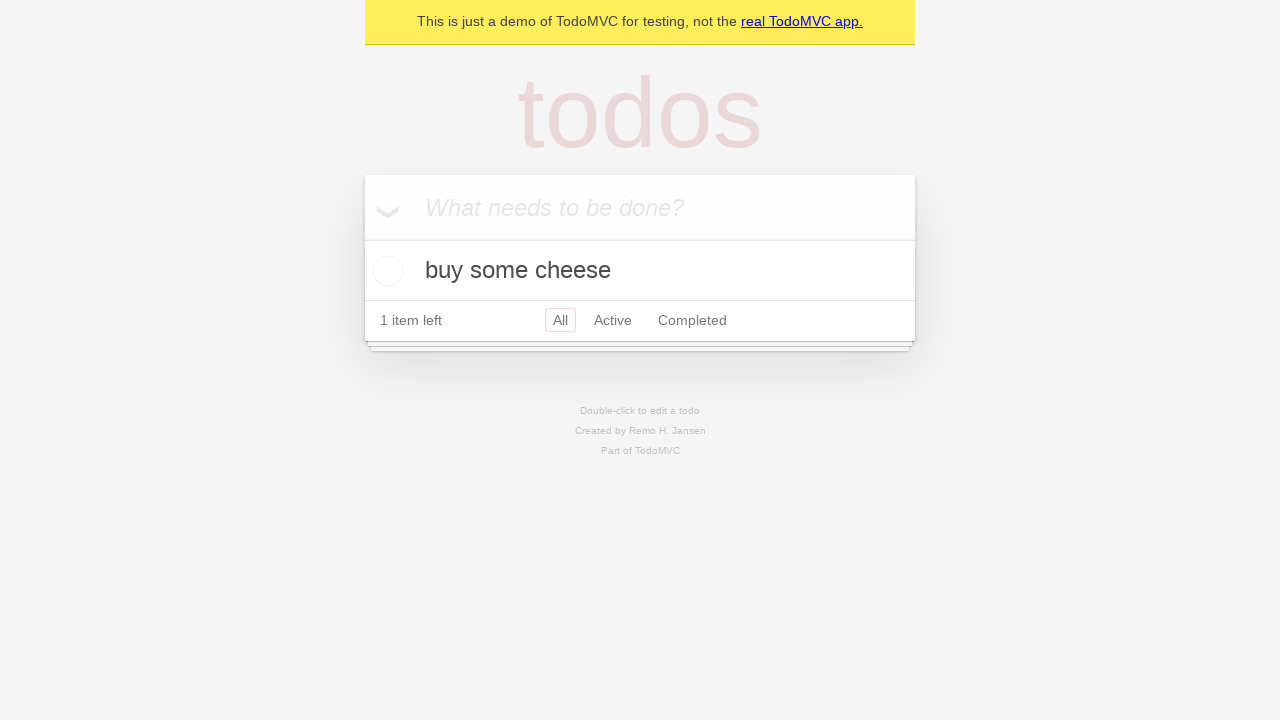

Filled todo input with 'feed the cat' on internal:attr=[placeholder="What needs to be done?"i]
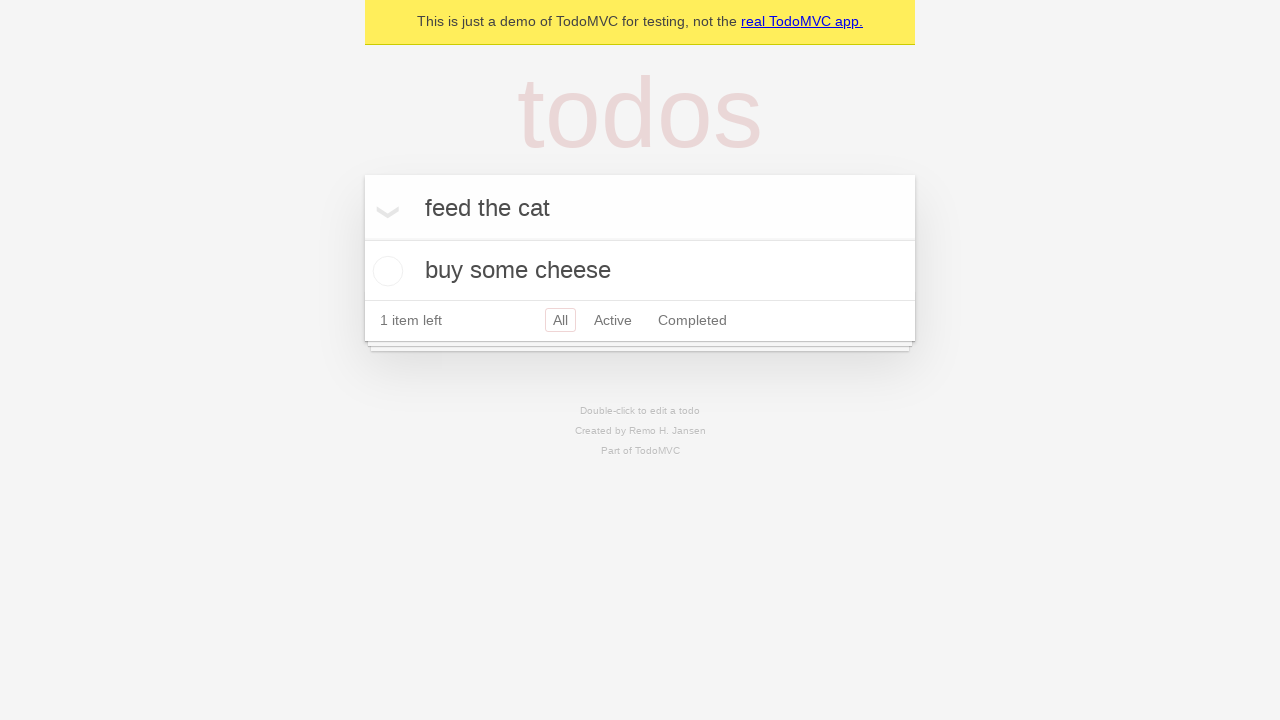

Pressed Enter to create second todo on internal:attr=[placeholder="What needs to be done?"i]
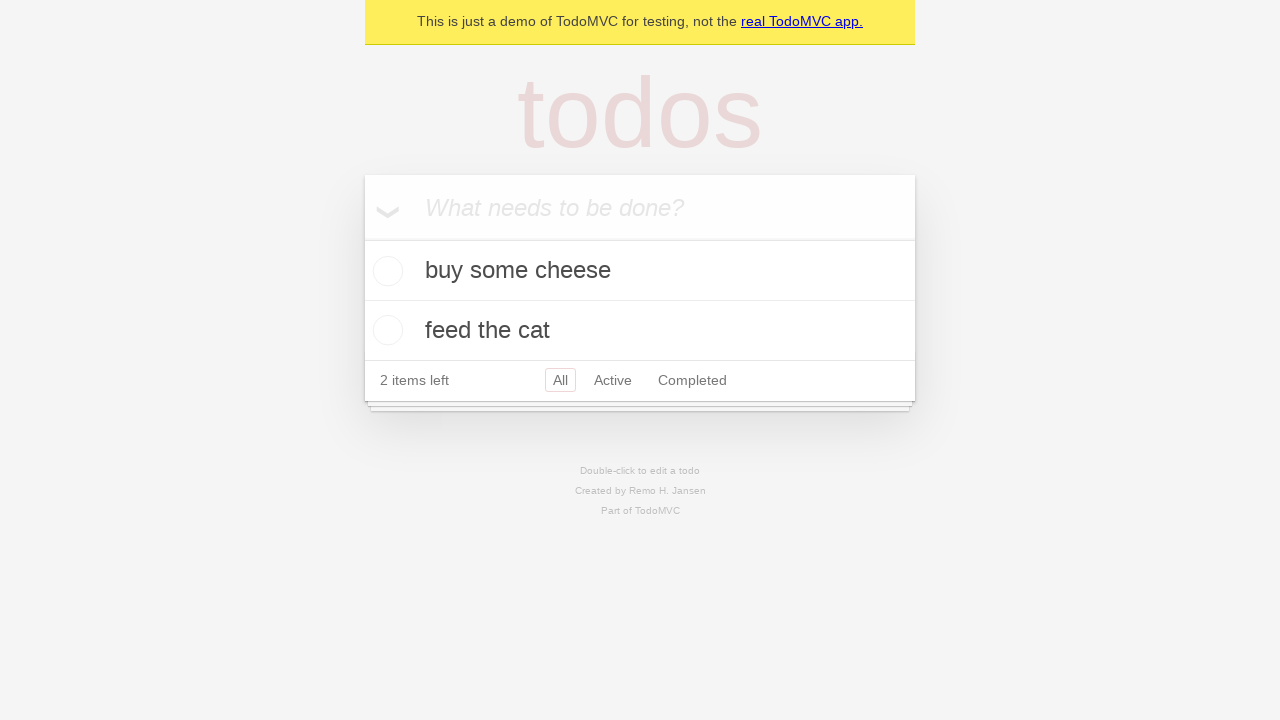

Checked first todo item at (385, 271) on internal:testid=[data-testid="todo-item"s] >> nth=0 >> internal:role=checkbox
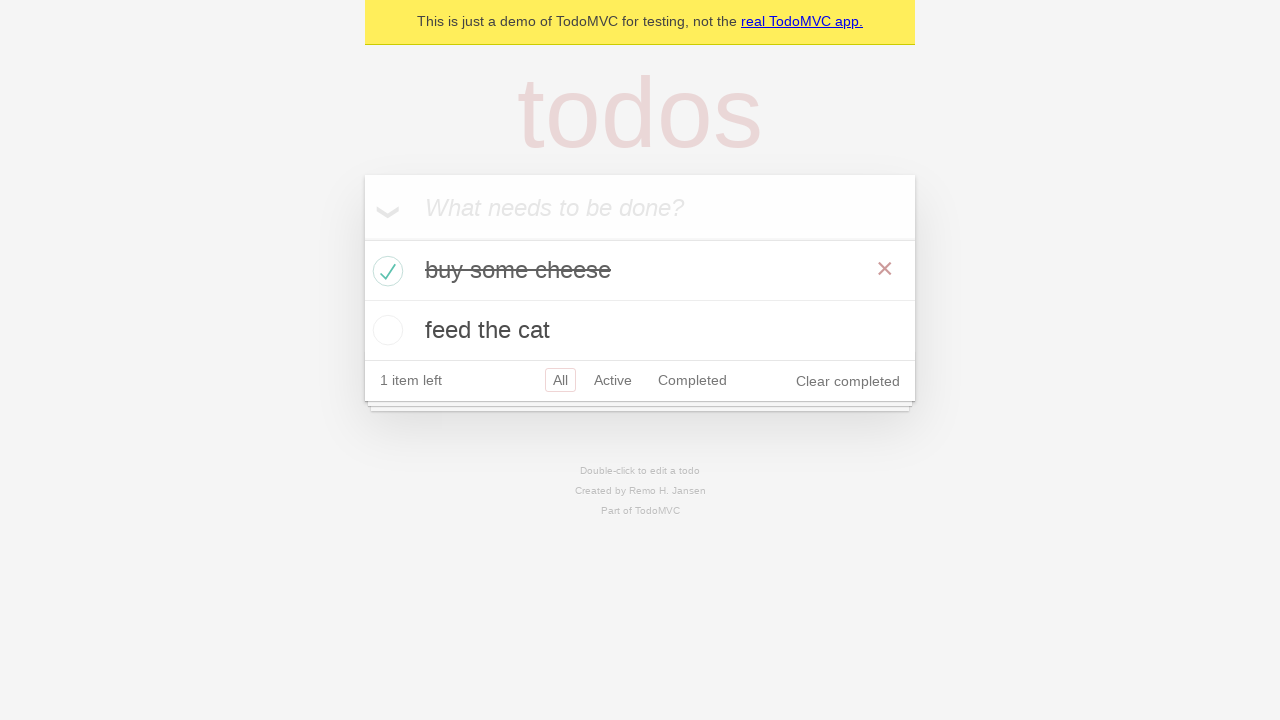

Reloaded page to verify data persistence
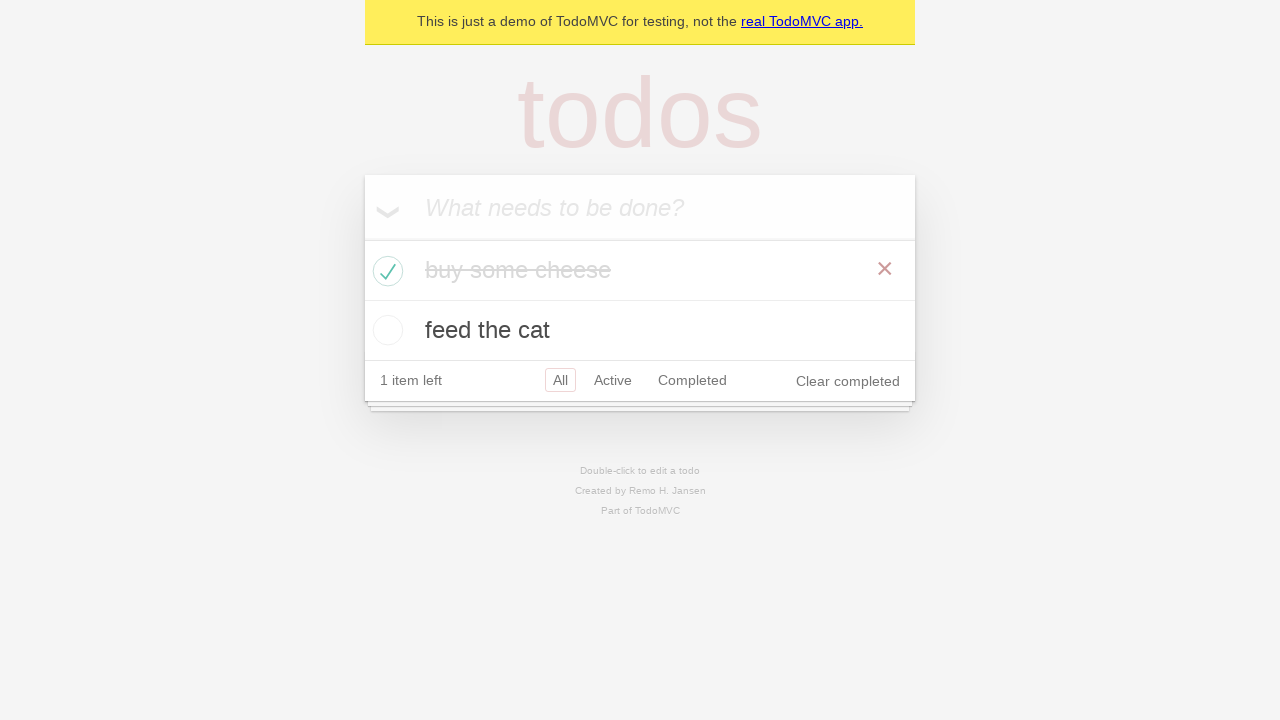

Verified todos still exist after page reload
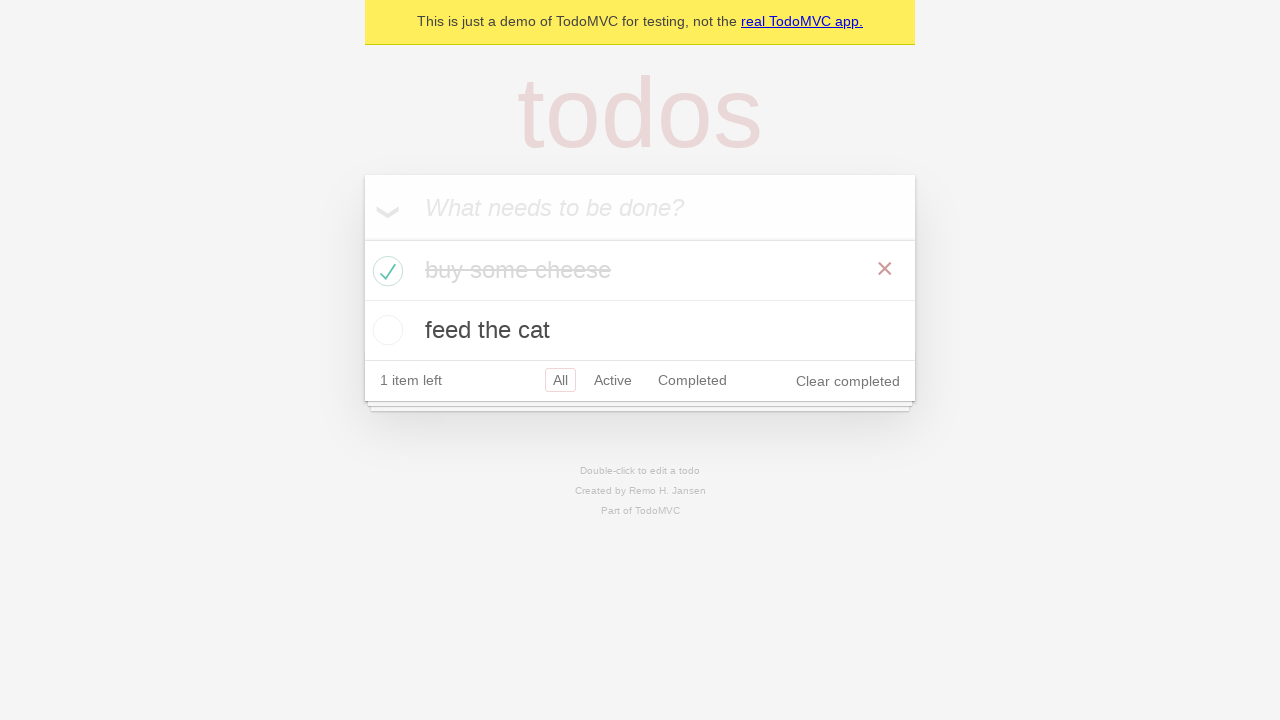

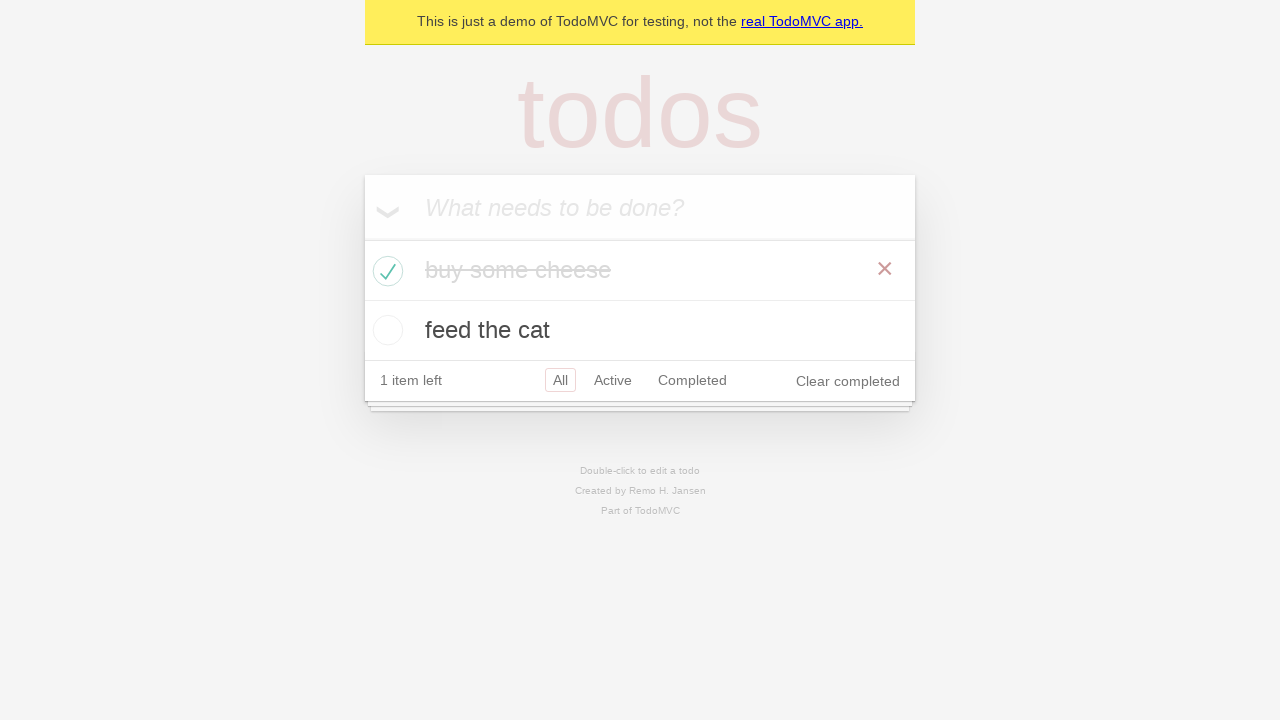